Tests that the input field is cleared after adding a todo item

Starting URL: https://demo.playwright.dev/todomvc

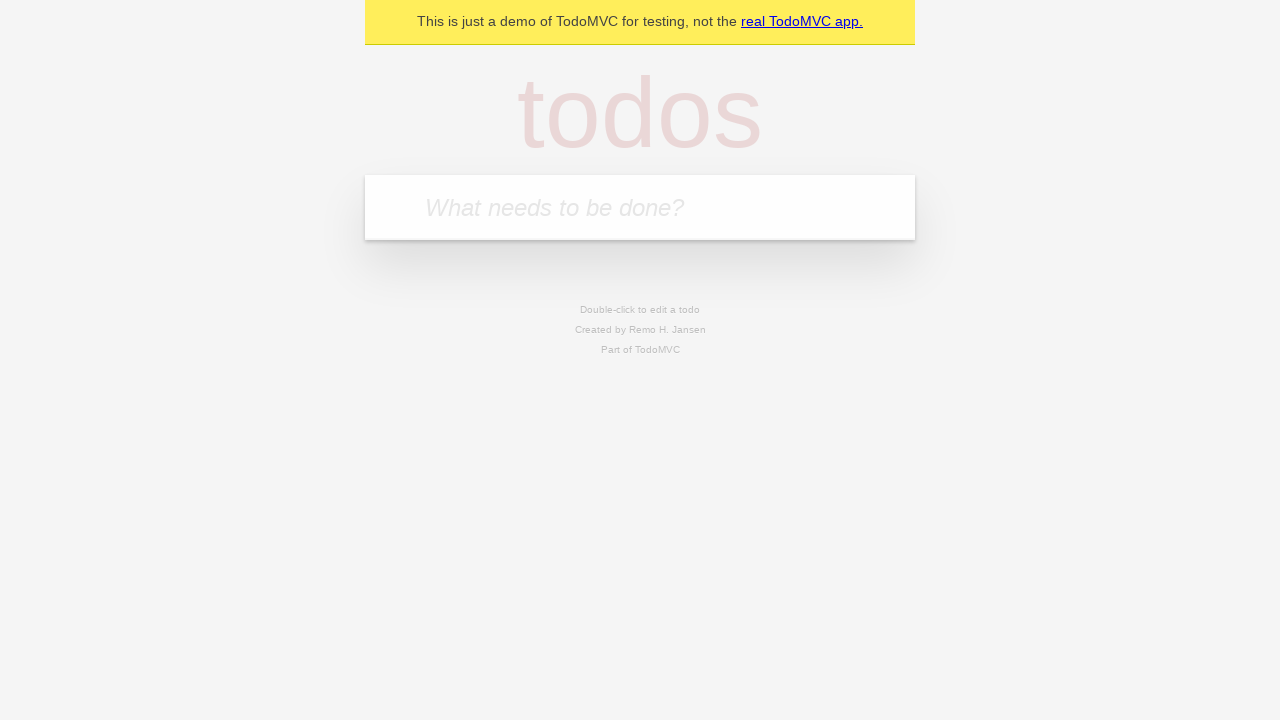

Filled todo input field with 'buy some cheese' on internal:attr=[placeholder="What needs to be done?"i]
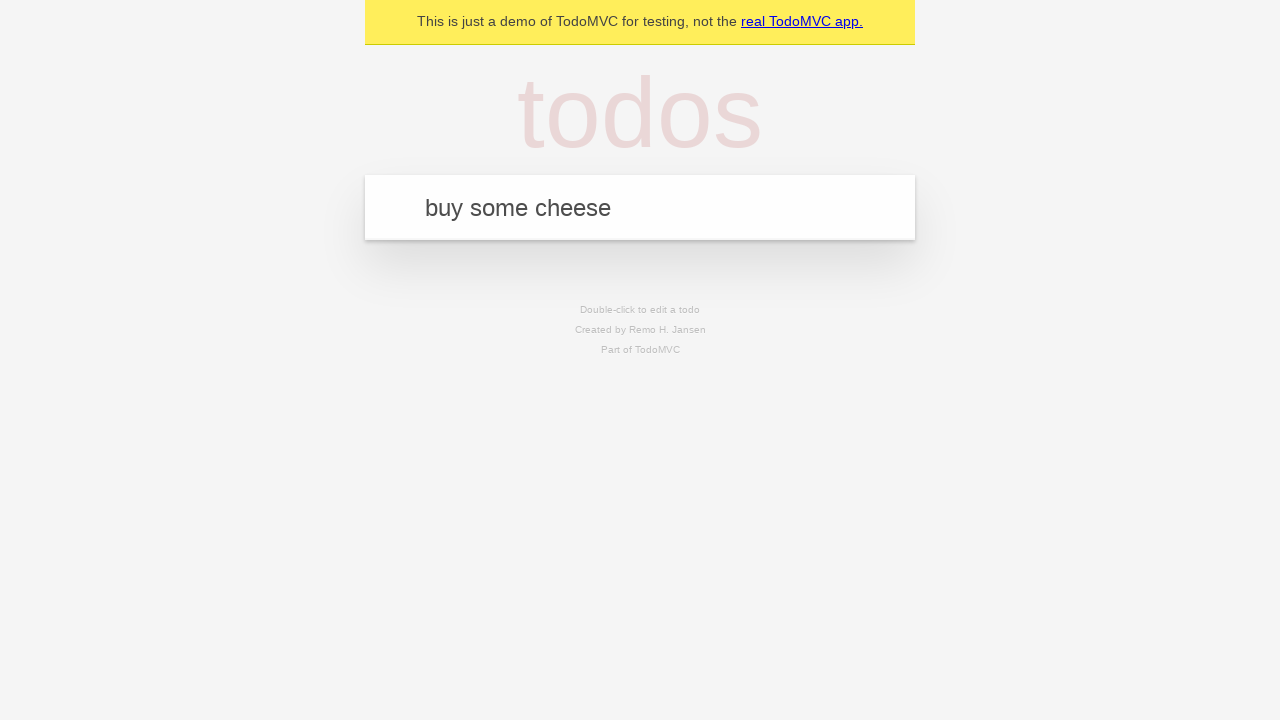

Pressed Enter to add the todo item on internal:attr=[placeholder="What needs to be done?"i]
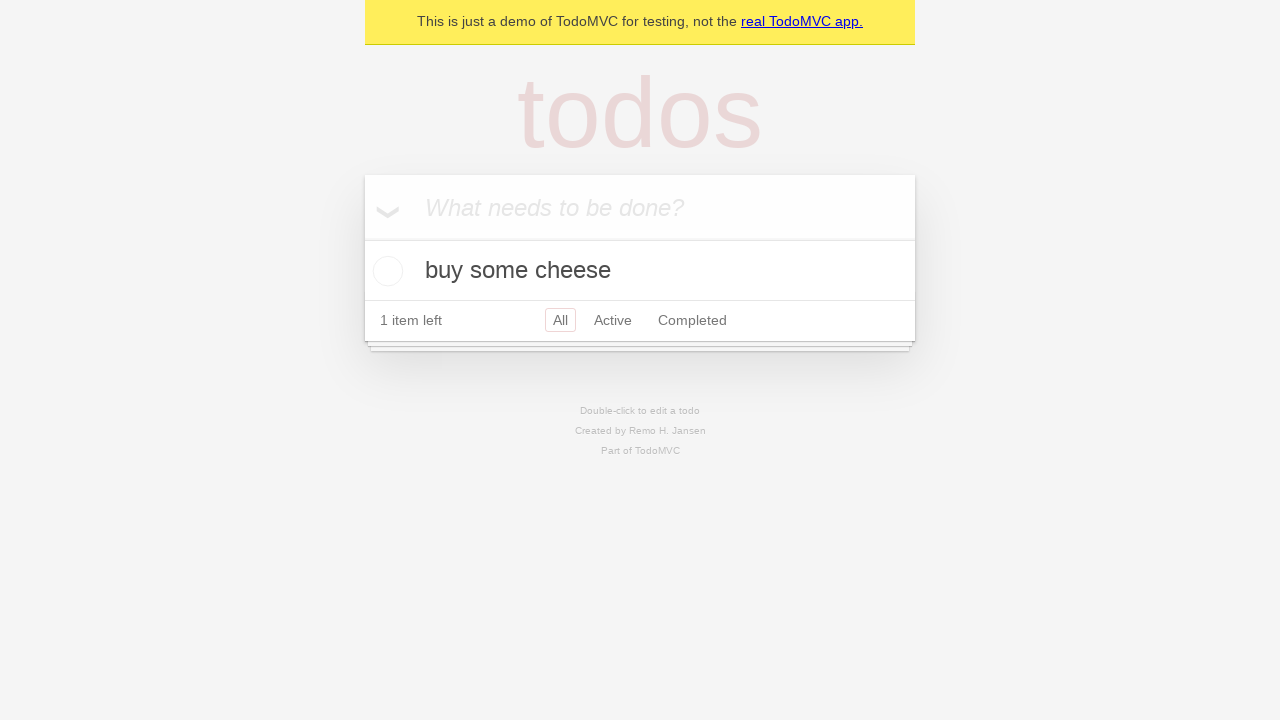

Verified todo item appeared and input field cleared
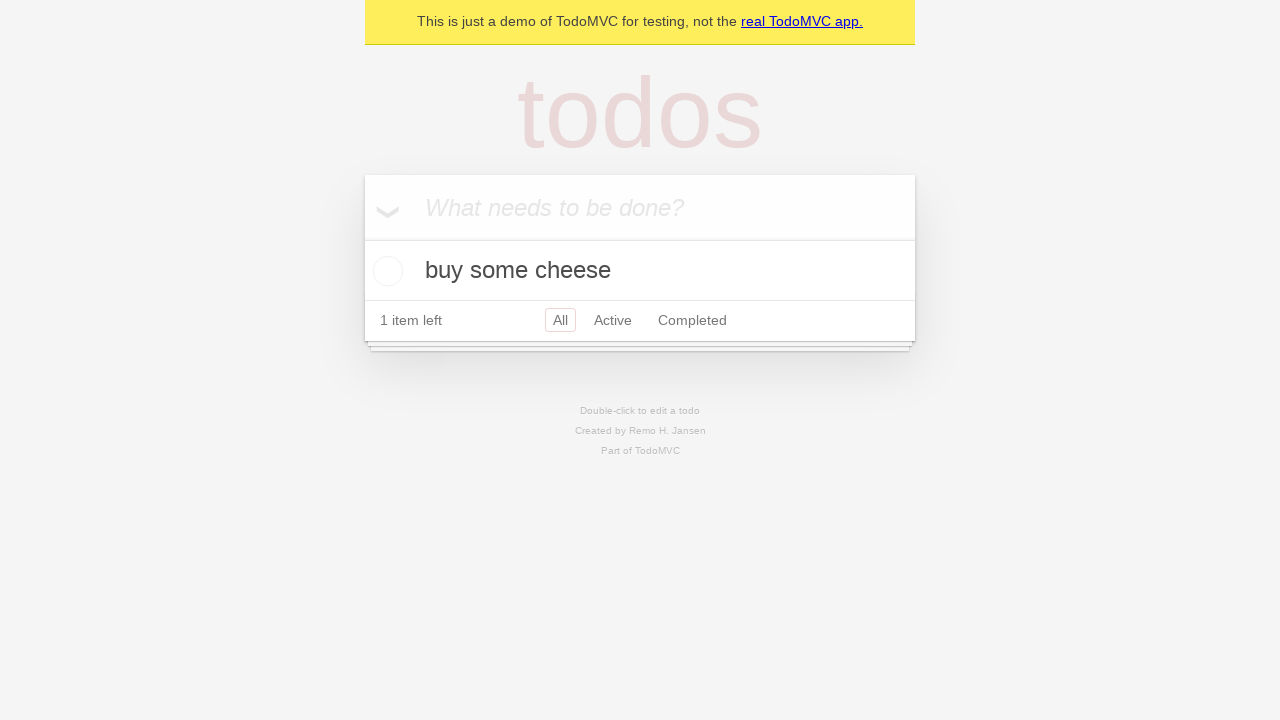

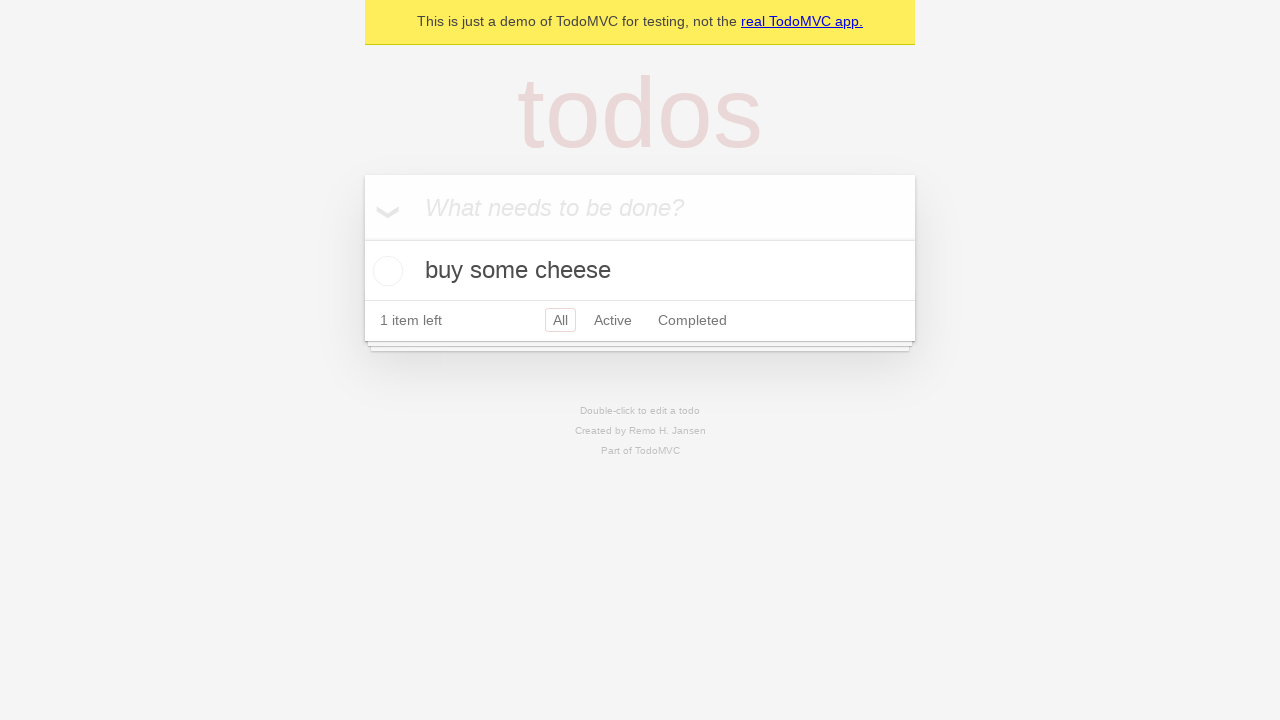